Navigates through property listing pages on a Taiwanese real estate website, waiting for listings to load and then navigating to the next page.

Starting URL: https://buy.yungching.com.tw/list/住宅_p/高雄市-_c/_rm?pg=1

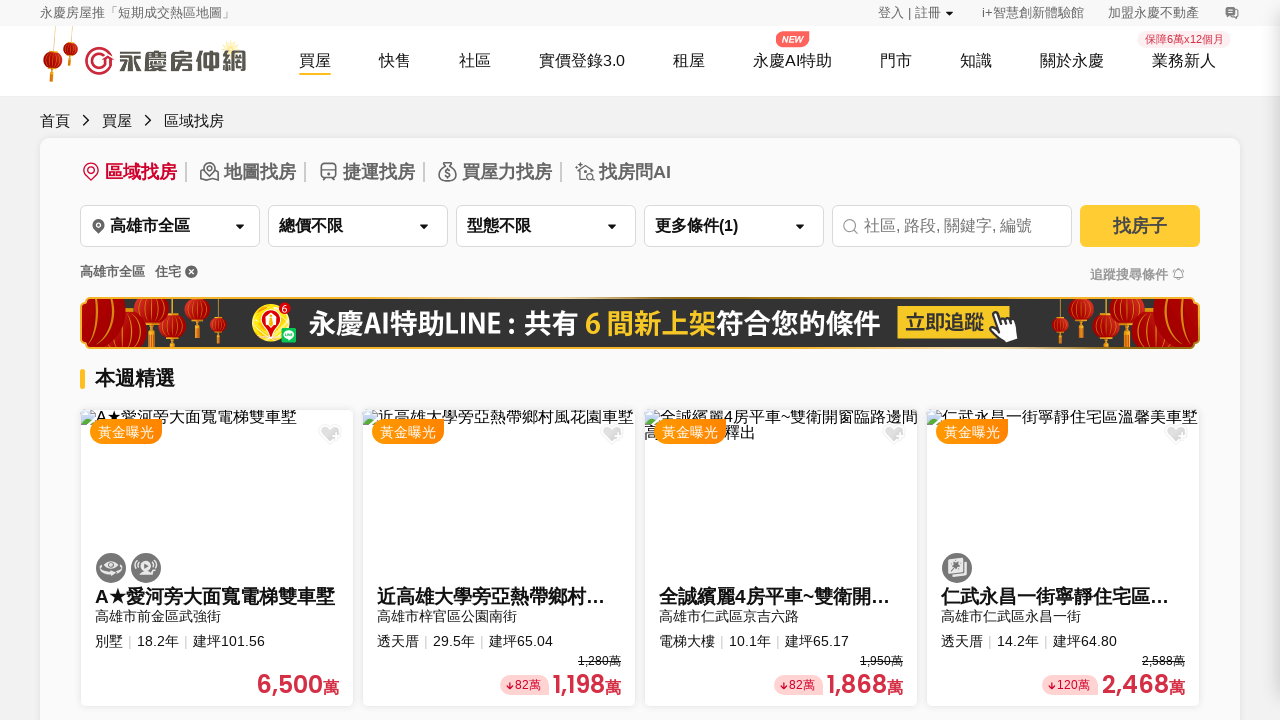

Property listing cards loaded on first page
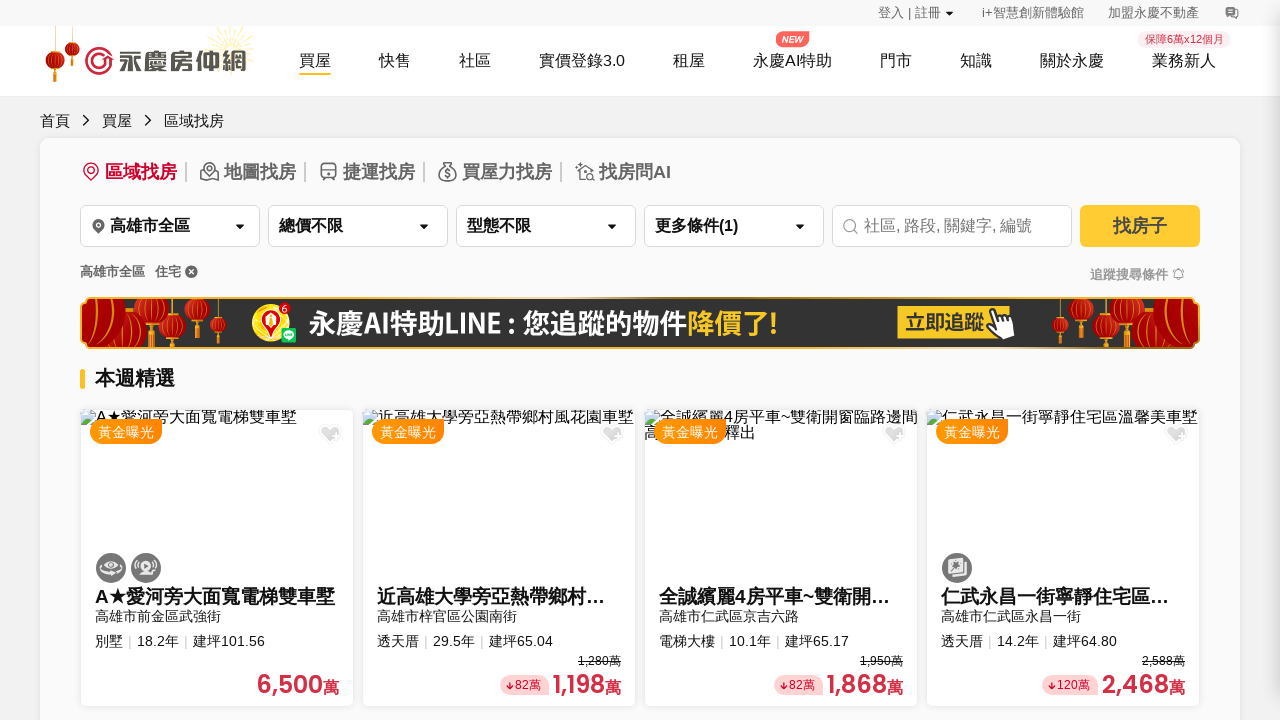

Navigated to second page of property listings
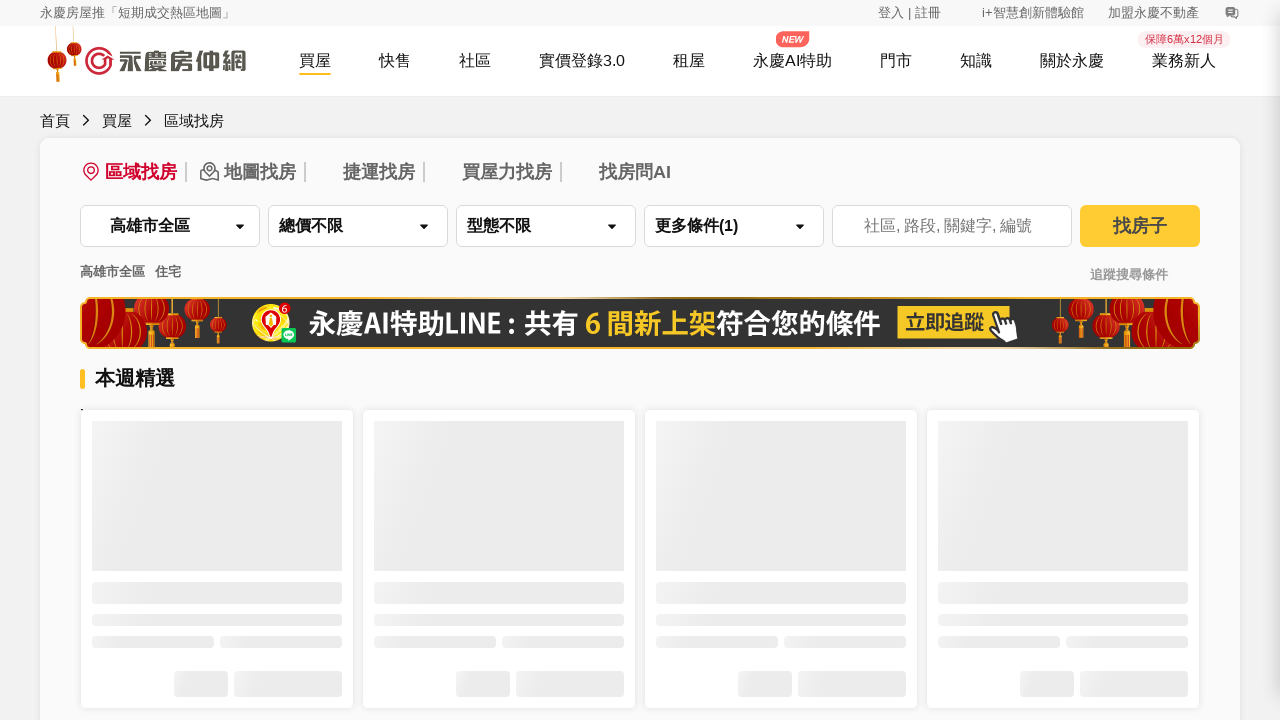

Property listing cards loaded on second page
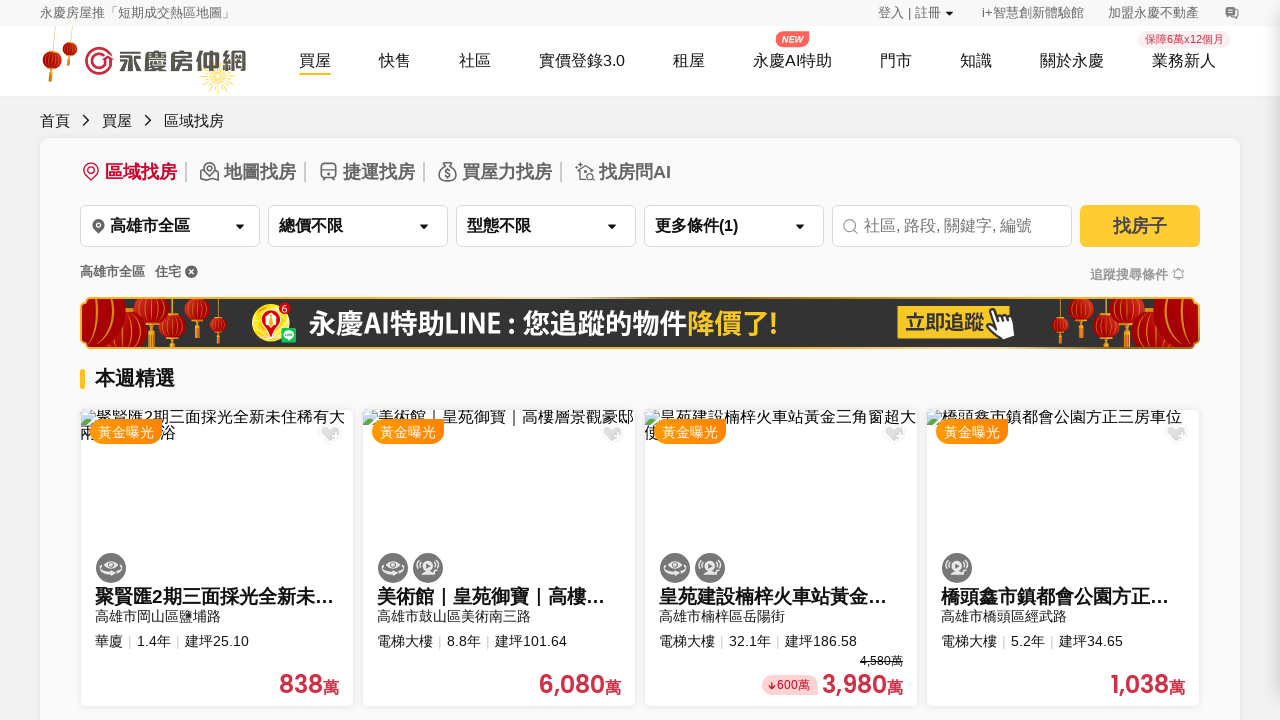

Property card names verified and displayed
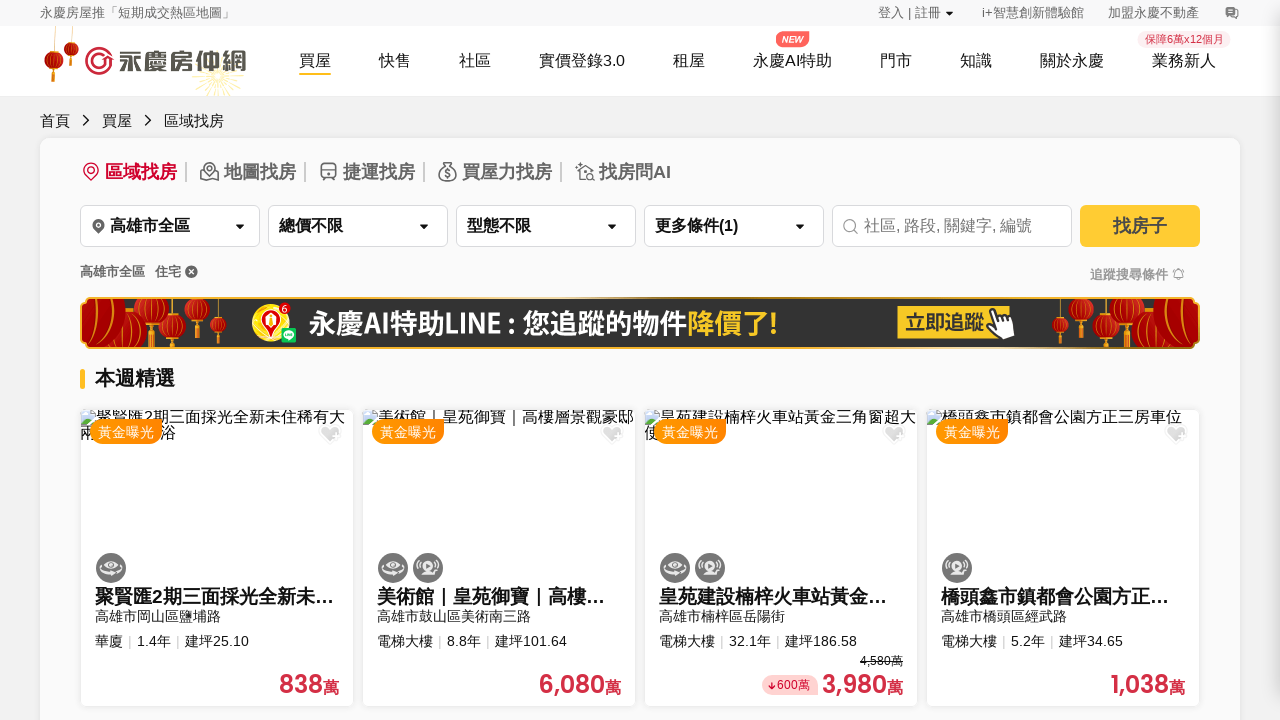

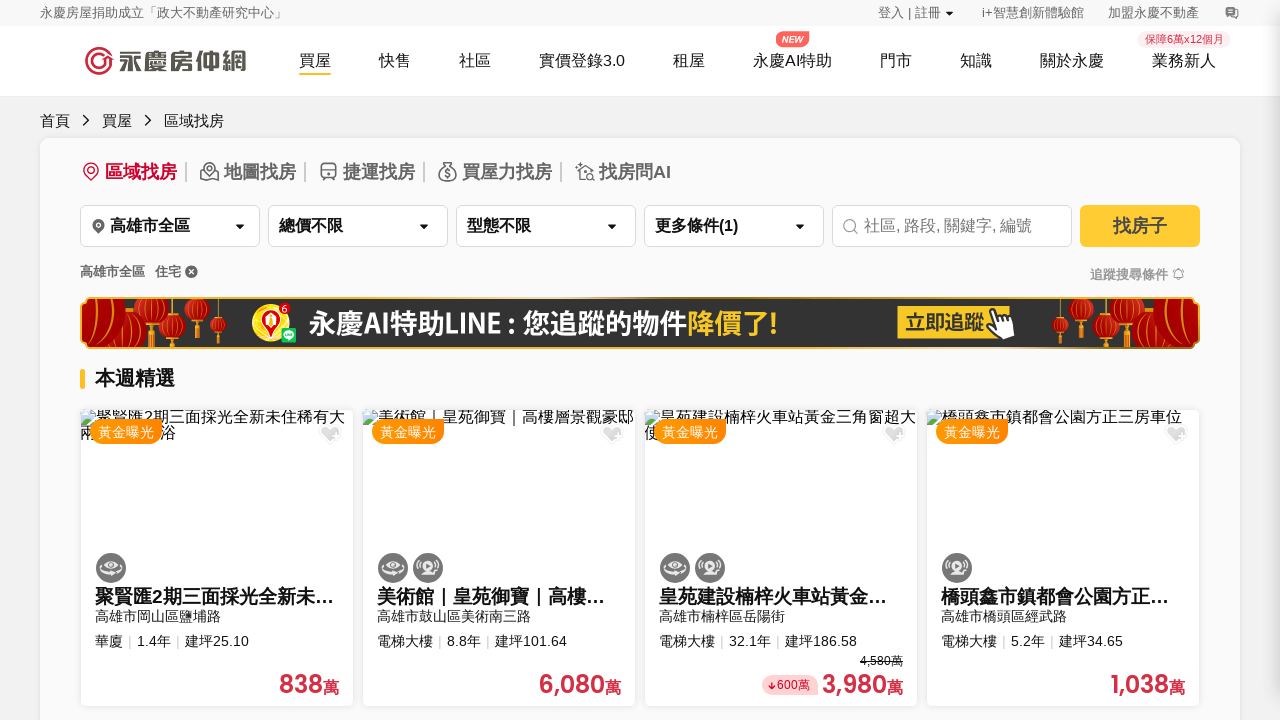